Tests show/hide functionality of a text input field by entering text, hiding the field, attempting to enter text while hidden, then showing the field again and entering more text

Starting URL: https://rahulshettyacademy.com/AutomationPractice/

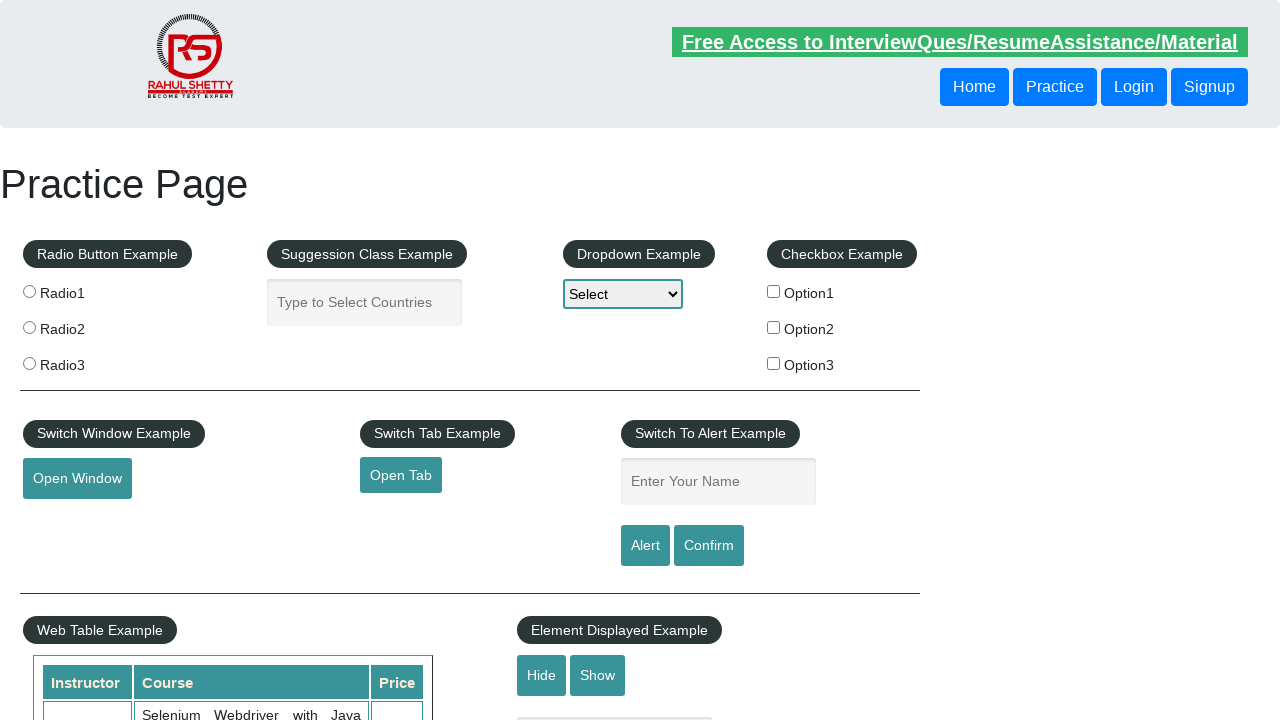

Scrolled down 500px to make text input field visible
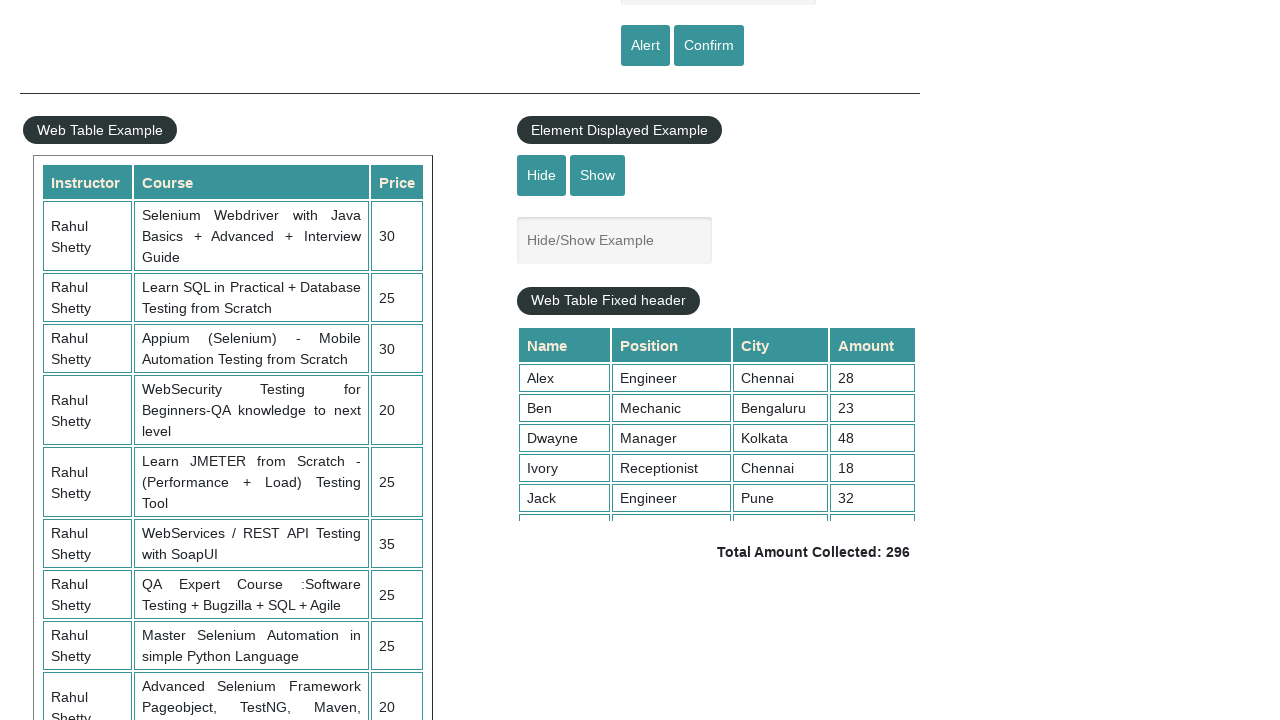

Entered 'input1' in the displayed text field on input#displayed-text
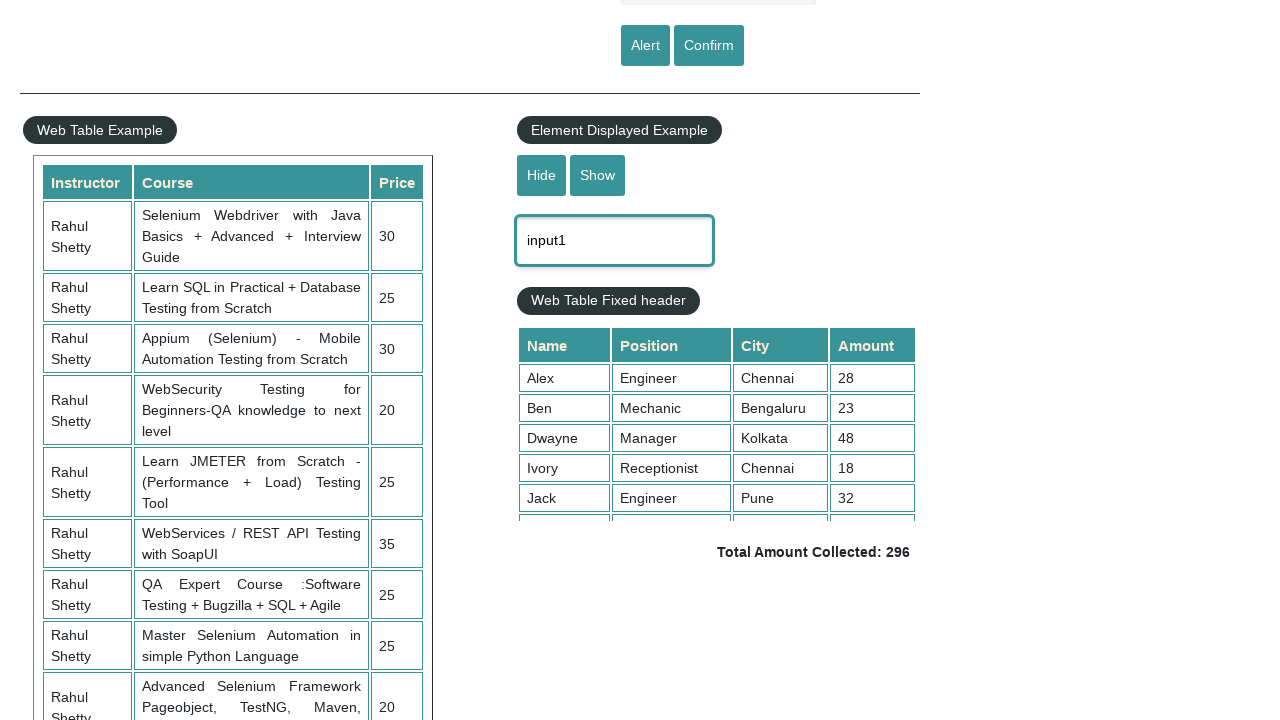

Clicked hide button to hide the text field at (542, 175) on input#hide-textbox
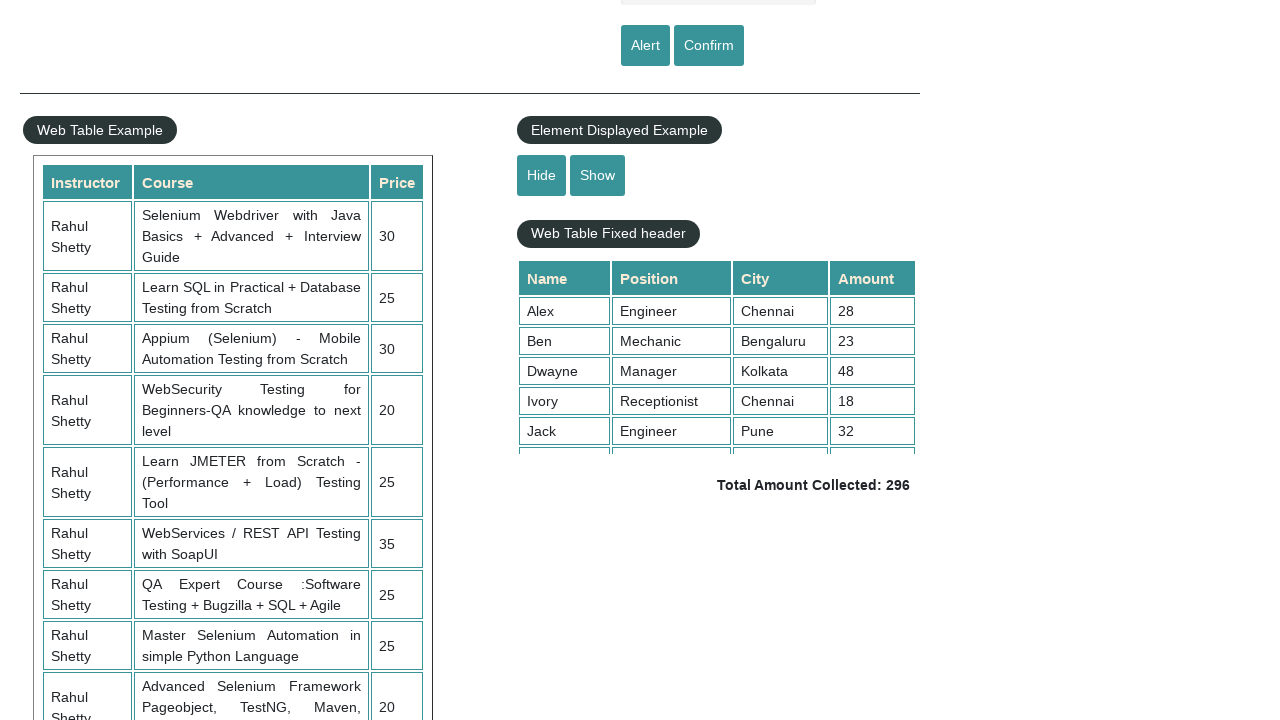

Attempted to fill hidden text field and failed as expected on input#displayed-text
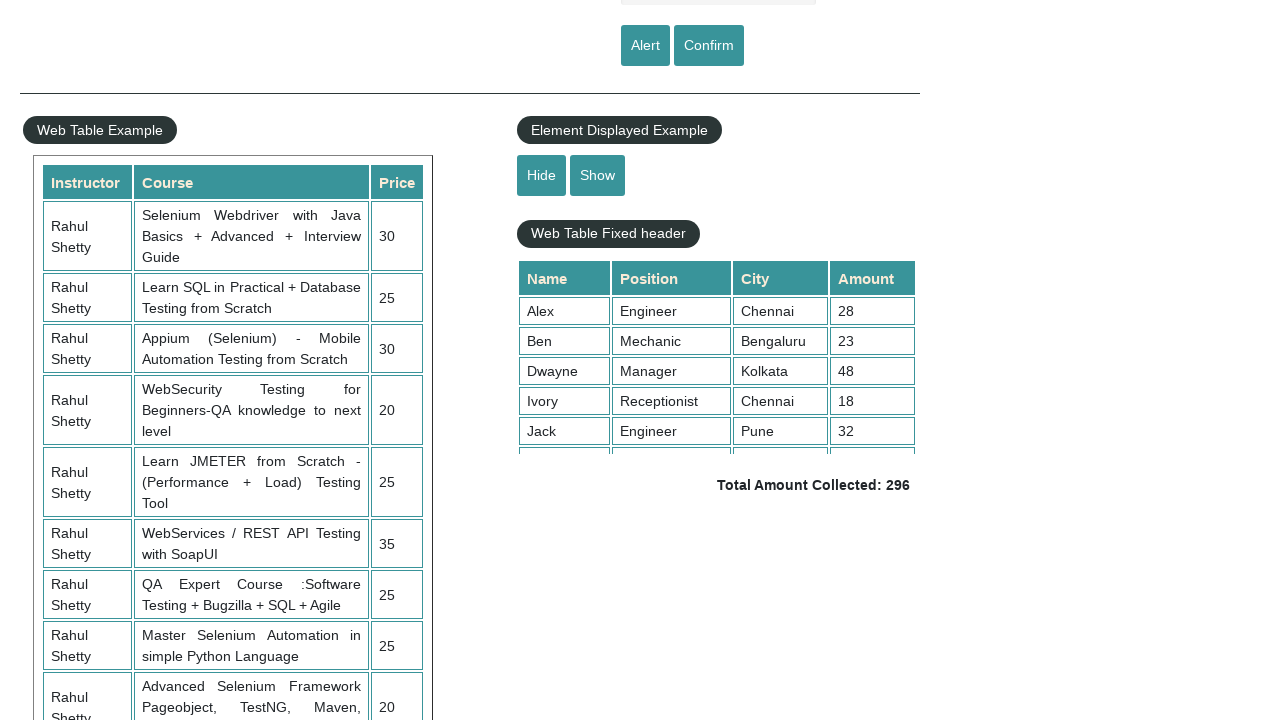

Clicked show button to display the text field again at (598, 175) on input#show-textbox
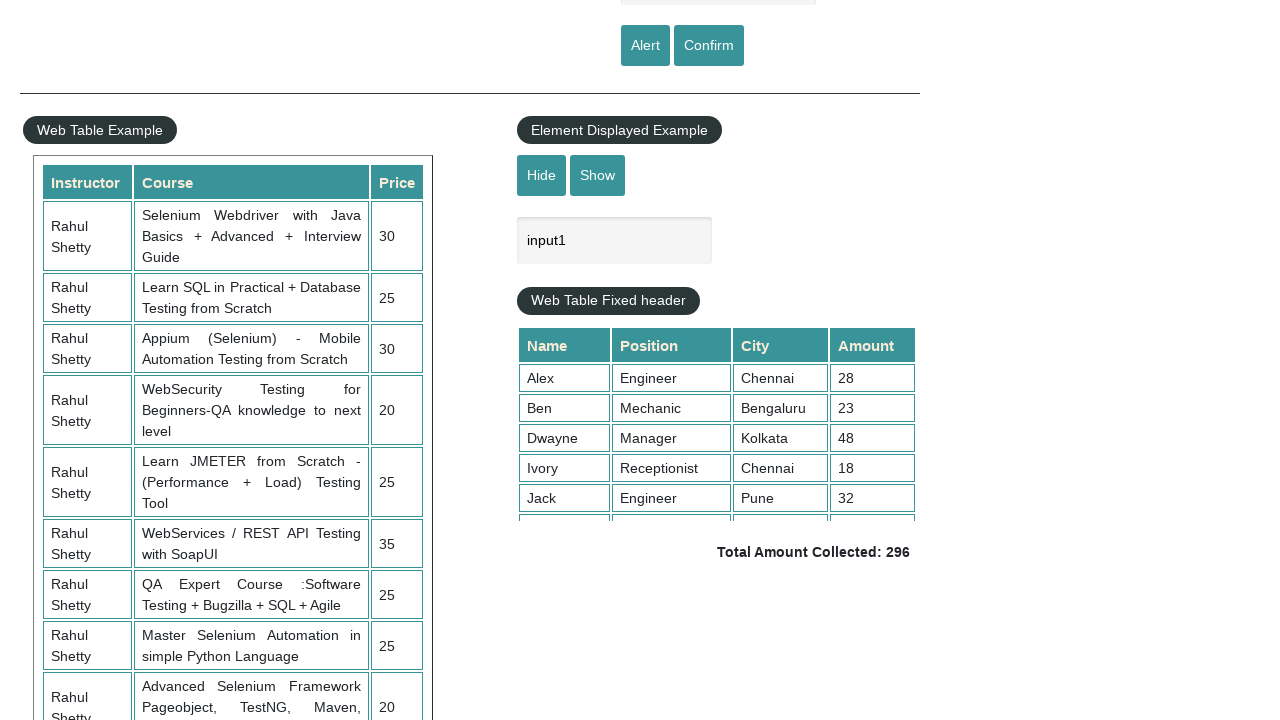

Entered 'input3' in the now visible text field on input#displayed-text
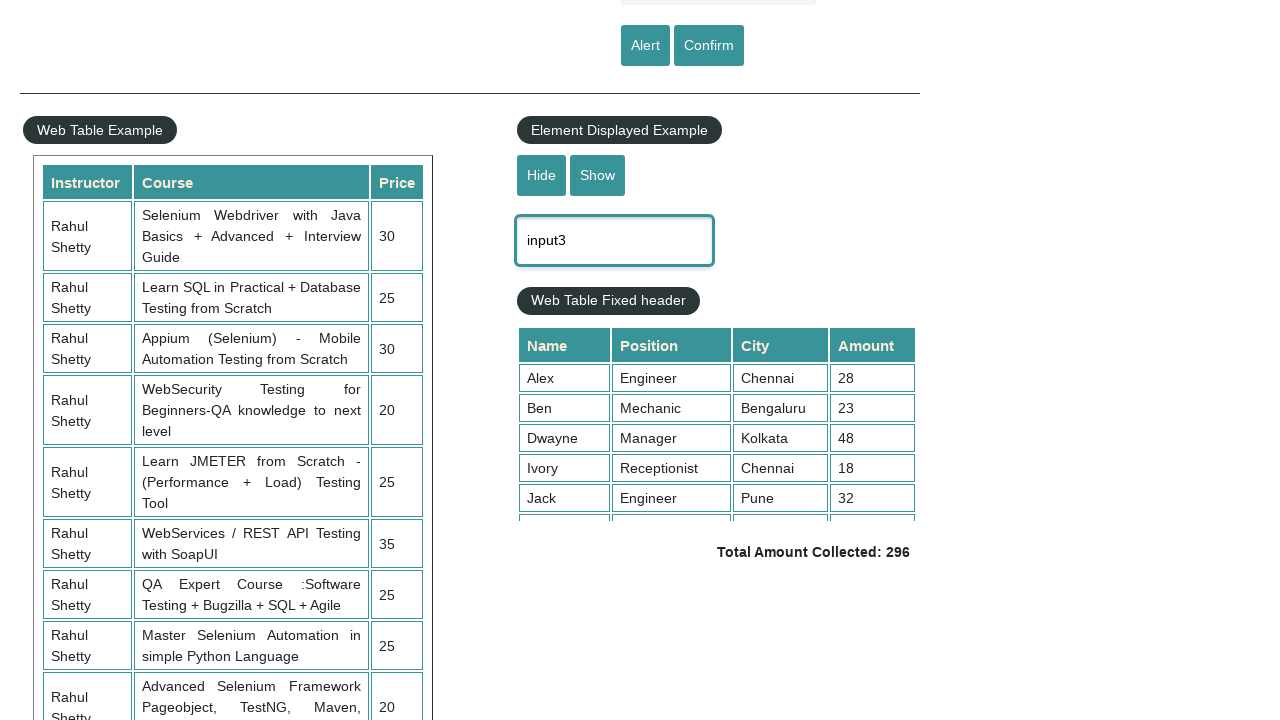

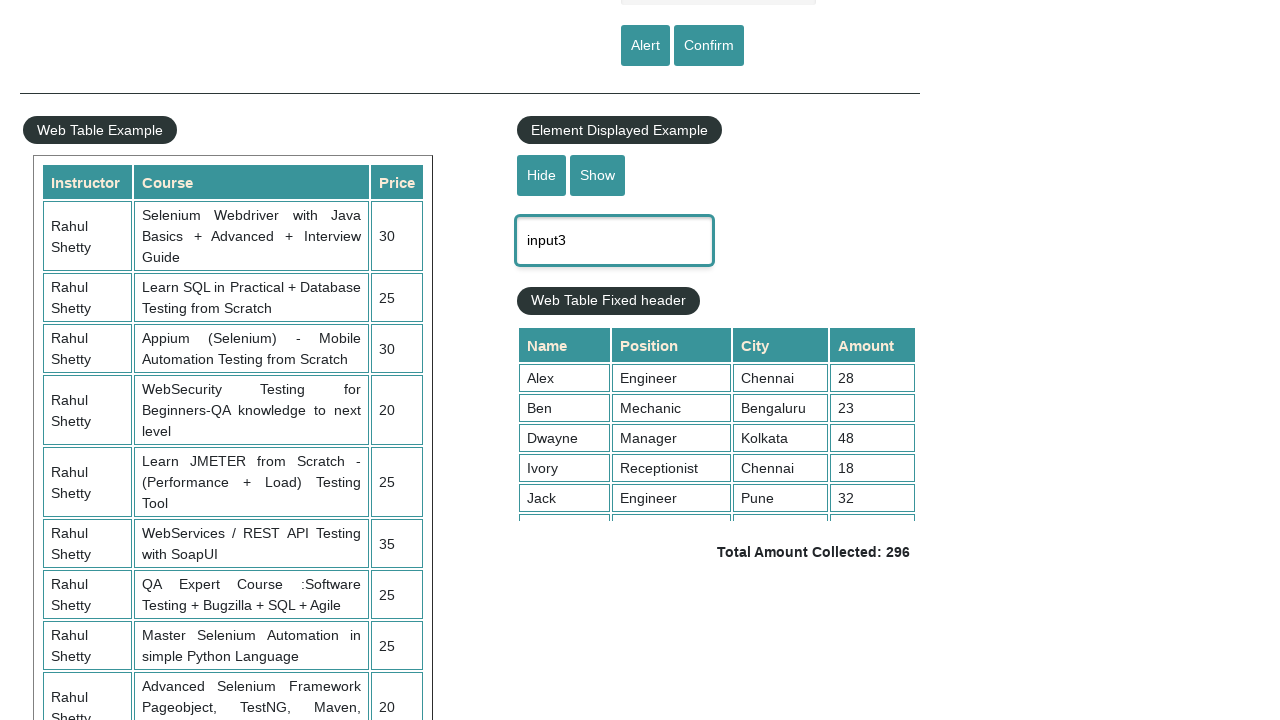